Tests language switching functionality on OLX Ukraine website by clicking the Russian language option and verifying the Ukrainian language link is displayed

Starting URL: https://www.olx.ua

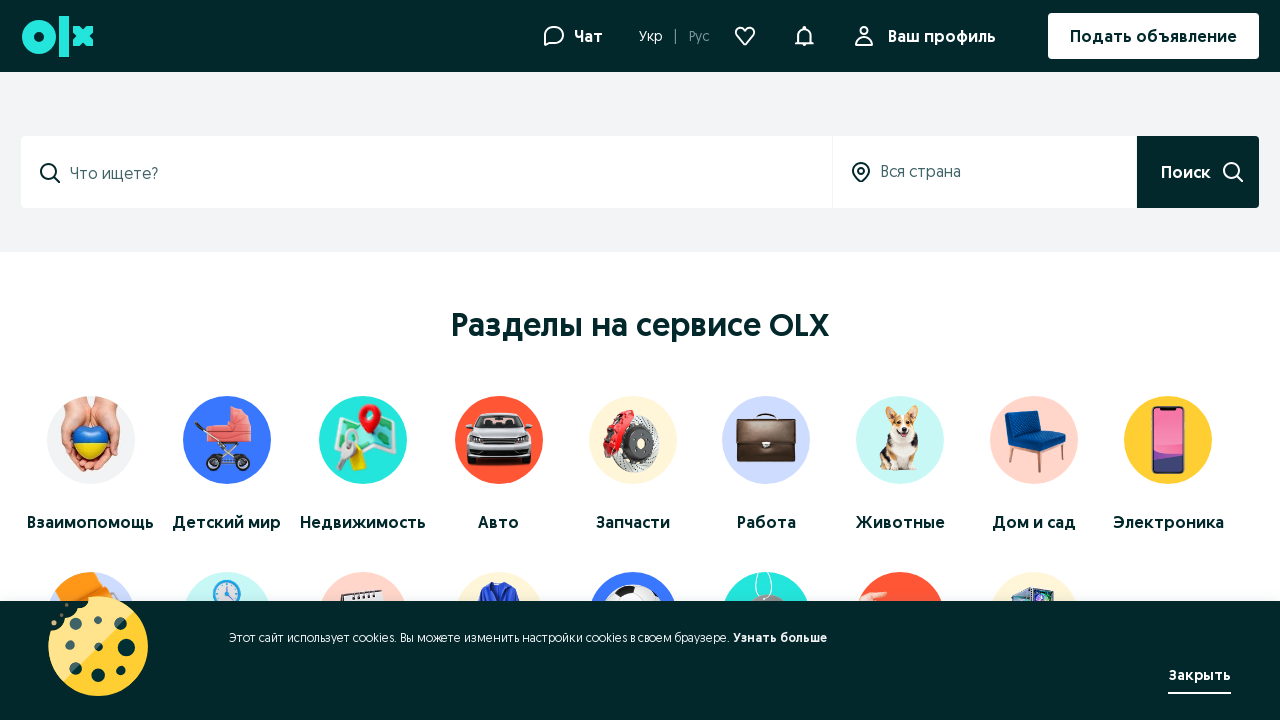

Clicked on Russian language option at (700, 36) on text=Рус
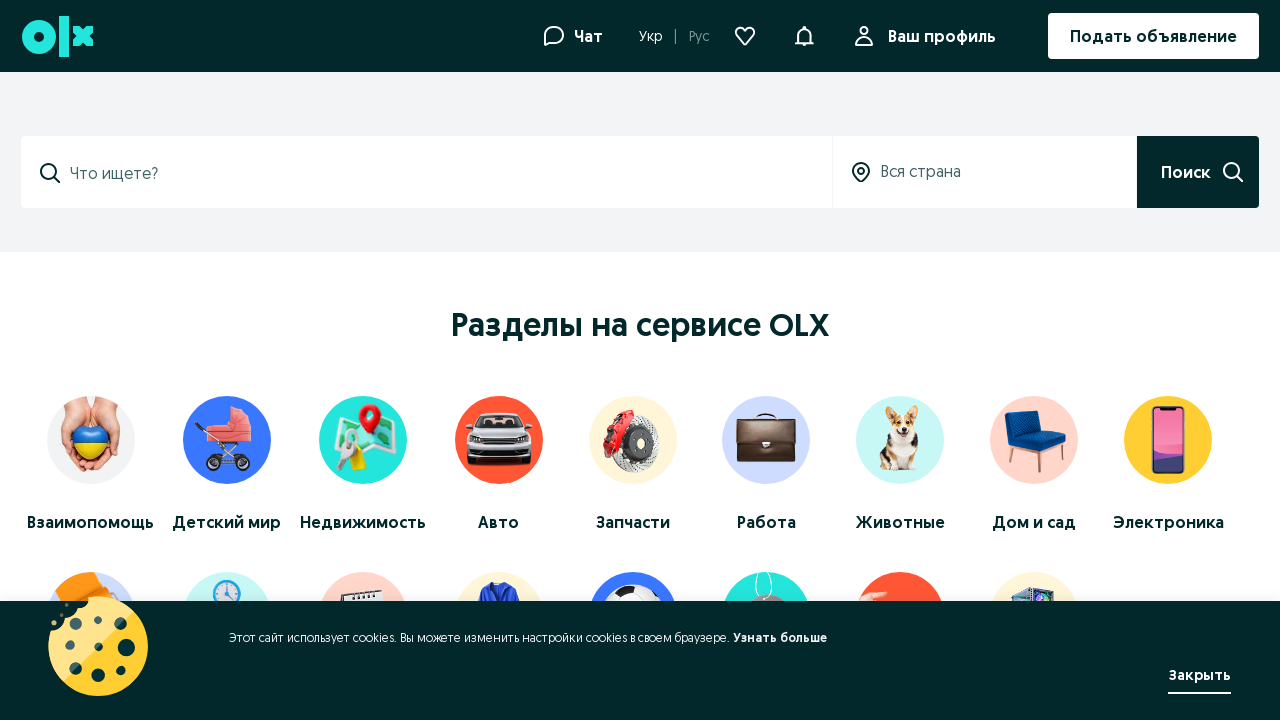

Ukrainian language option appeared after switching to Russian
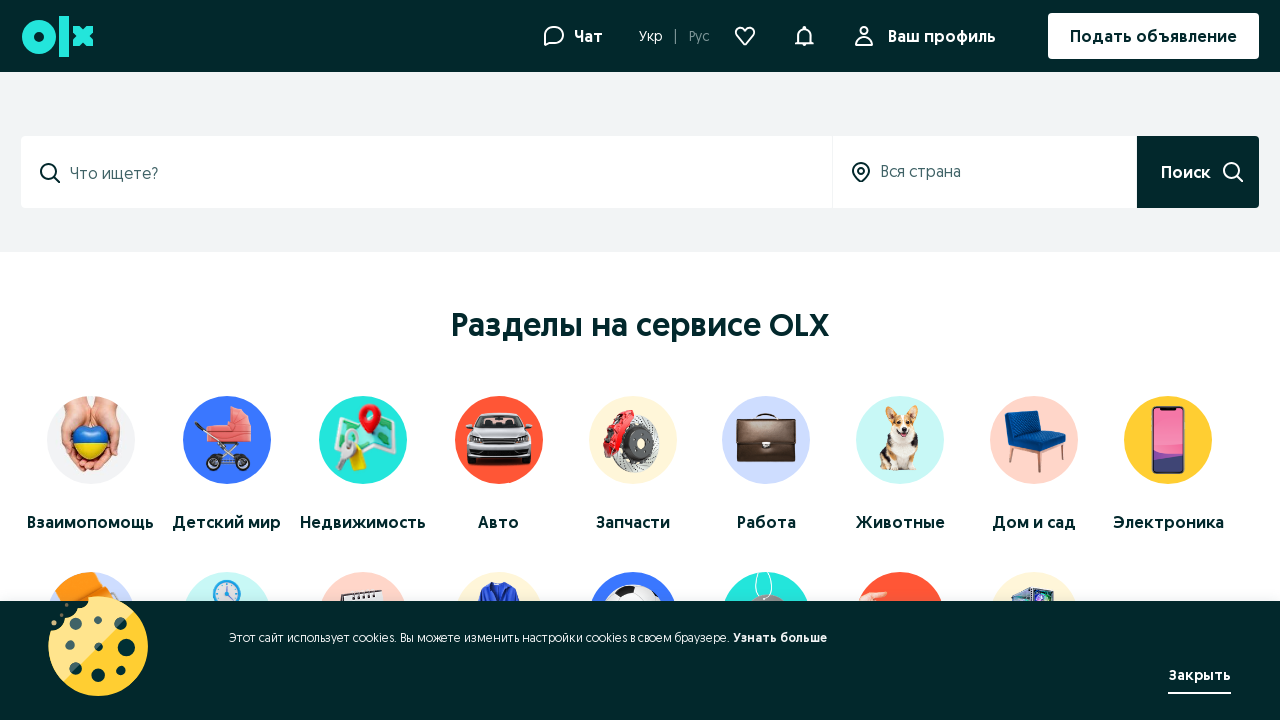

Clicked on Ukrainian language option at (650, 36) on text=Укр
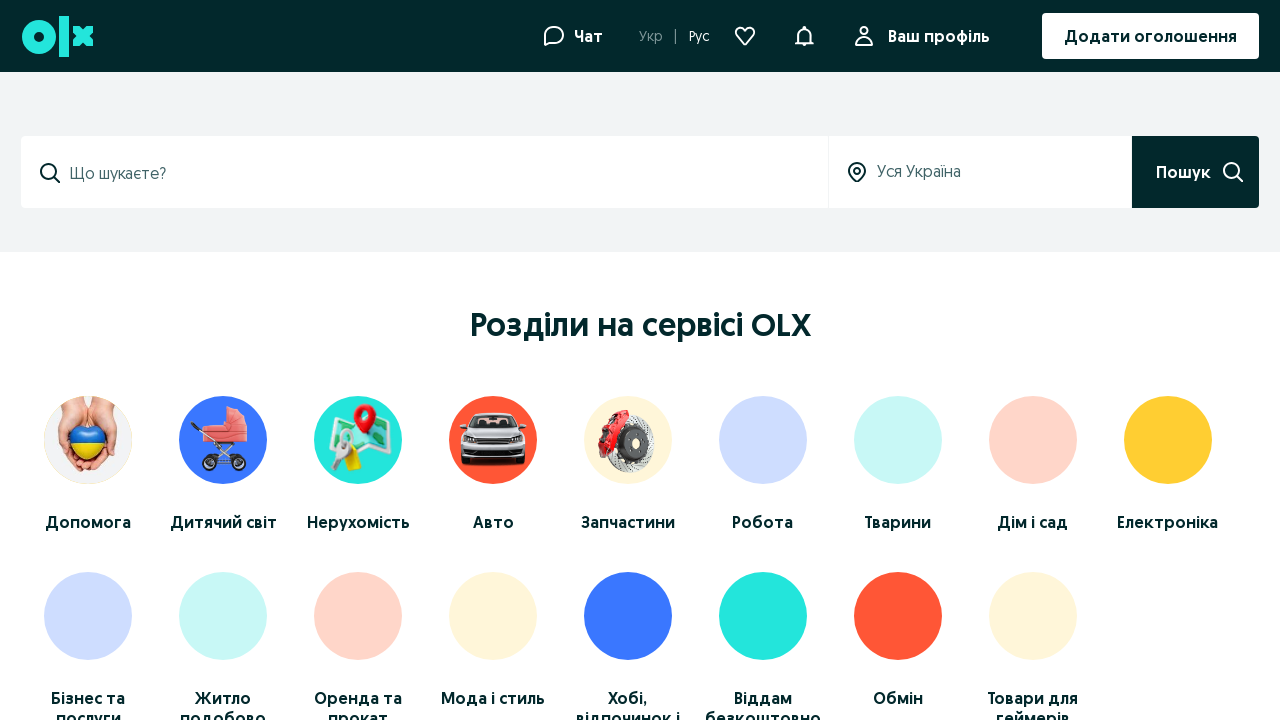

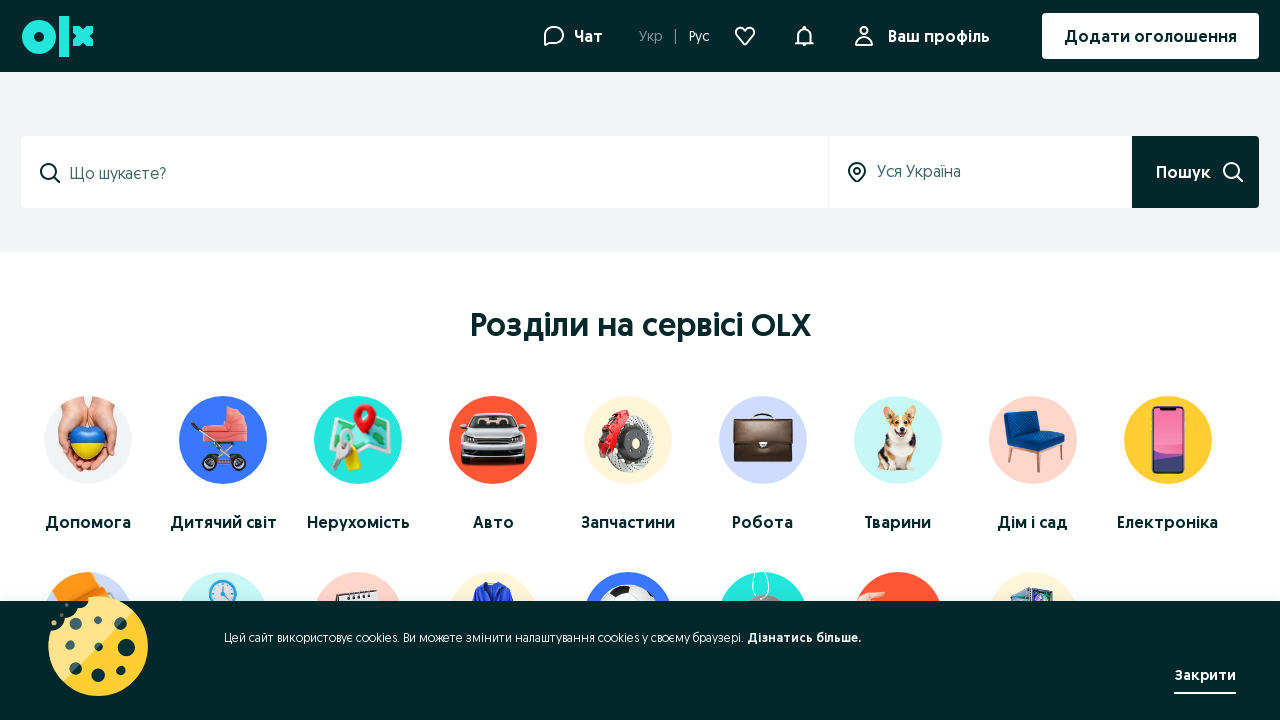